Tests the user registration form by filling in username, first name, last name, password, and confirm password fields, then submitting the form.

Starting URL: https://buggy.justtestit.org/register

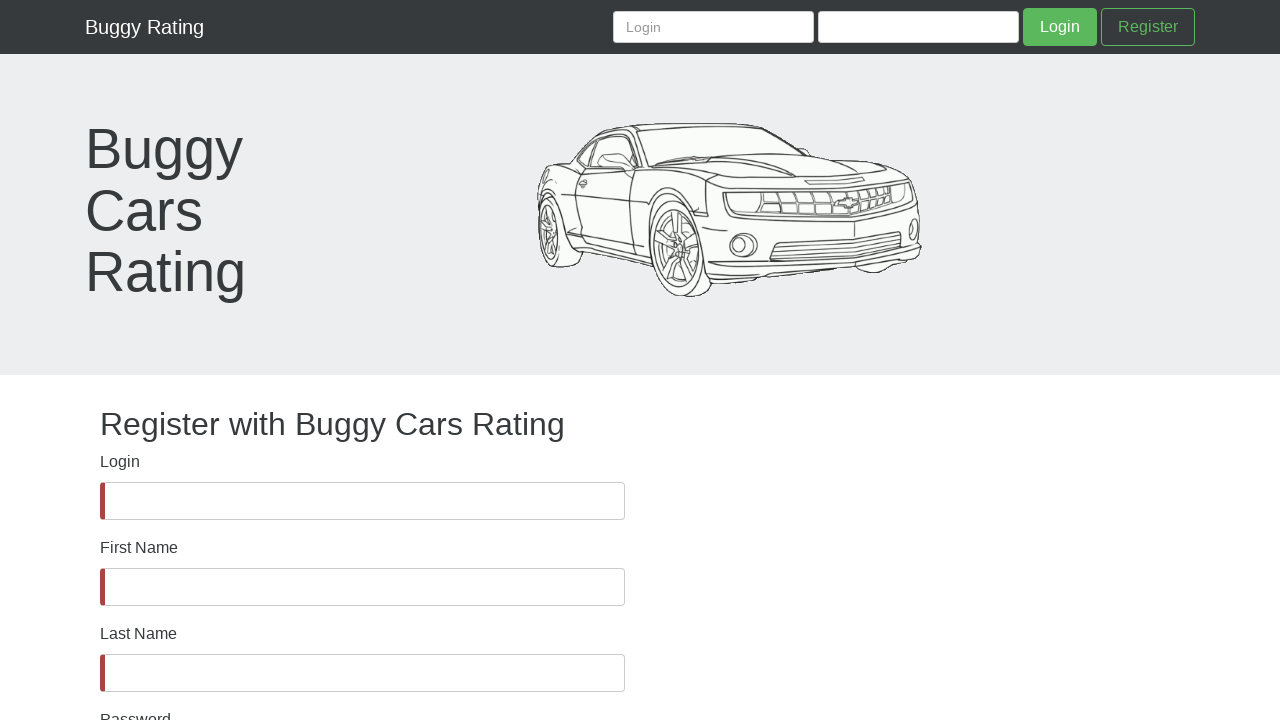

Filled username field with 'TestUser7829415' on input[name='username']
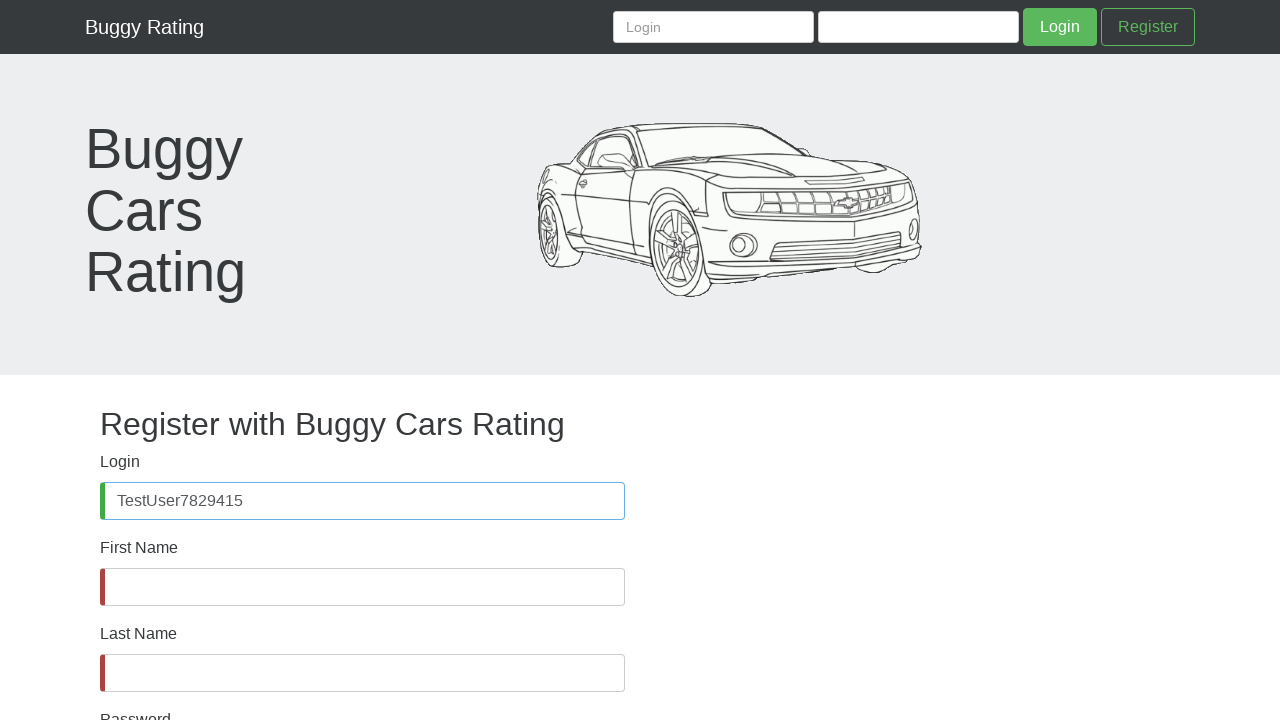

Filled first name field with 'Maria' on input[name='firstName']
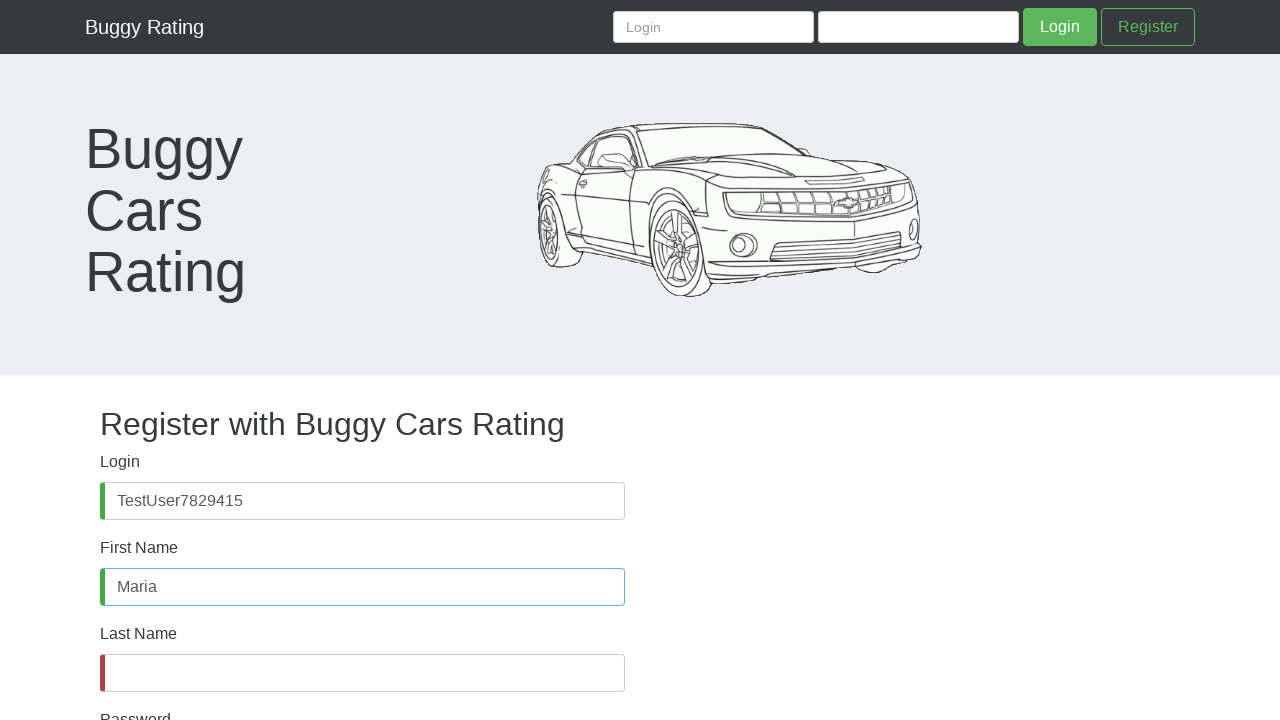

Filled last name field with 'Gomez' on input[name='lastName']
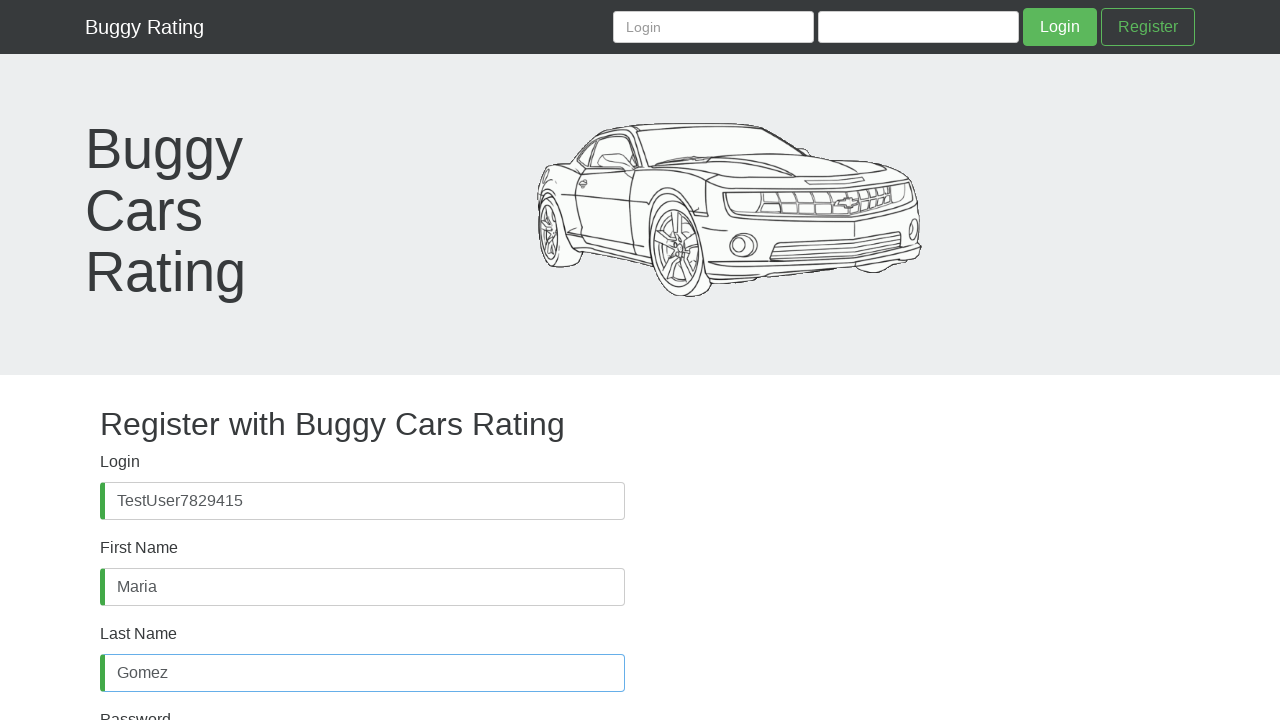

Filled password field on #password
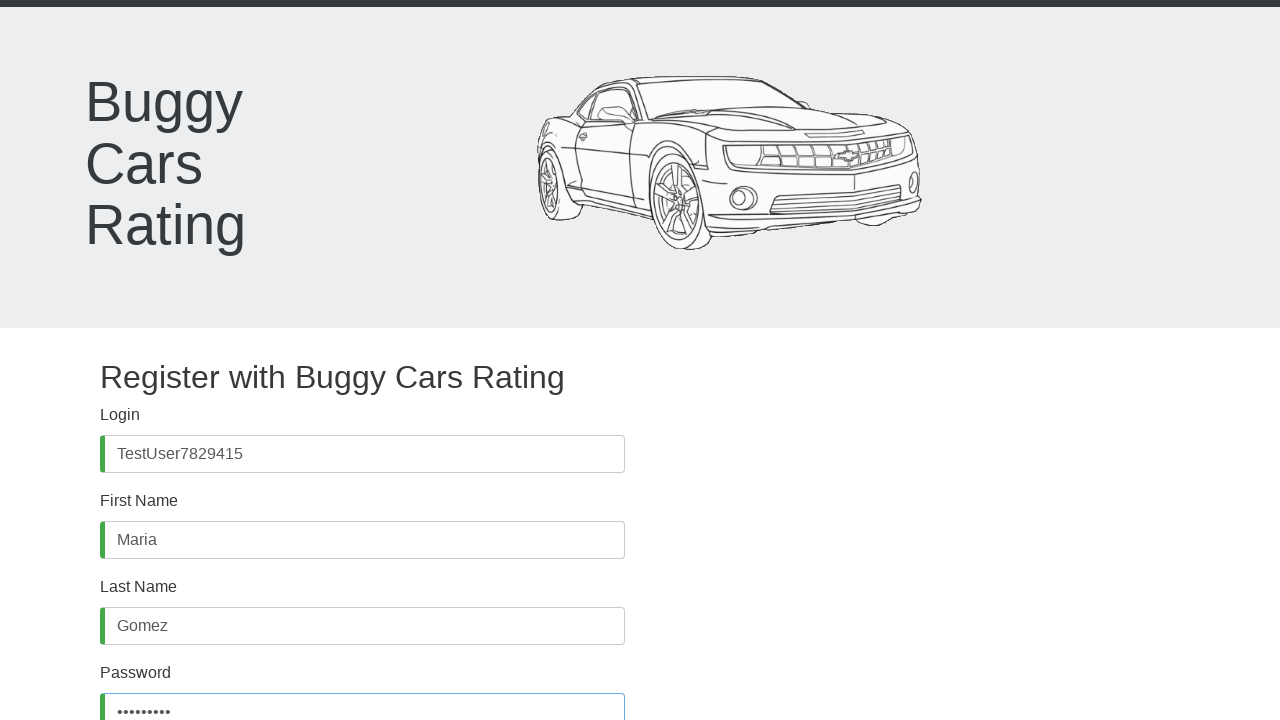

Filled confirm password field on #confirmPassword
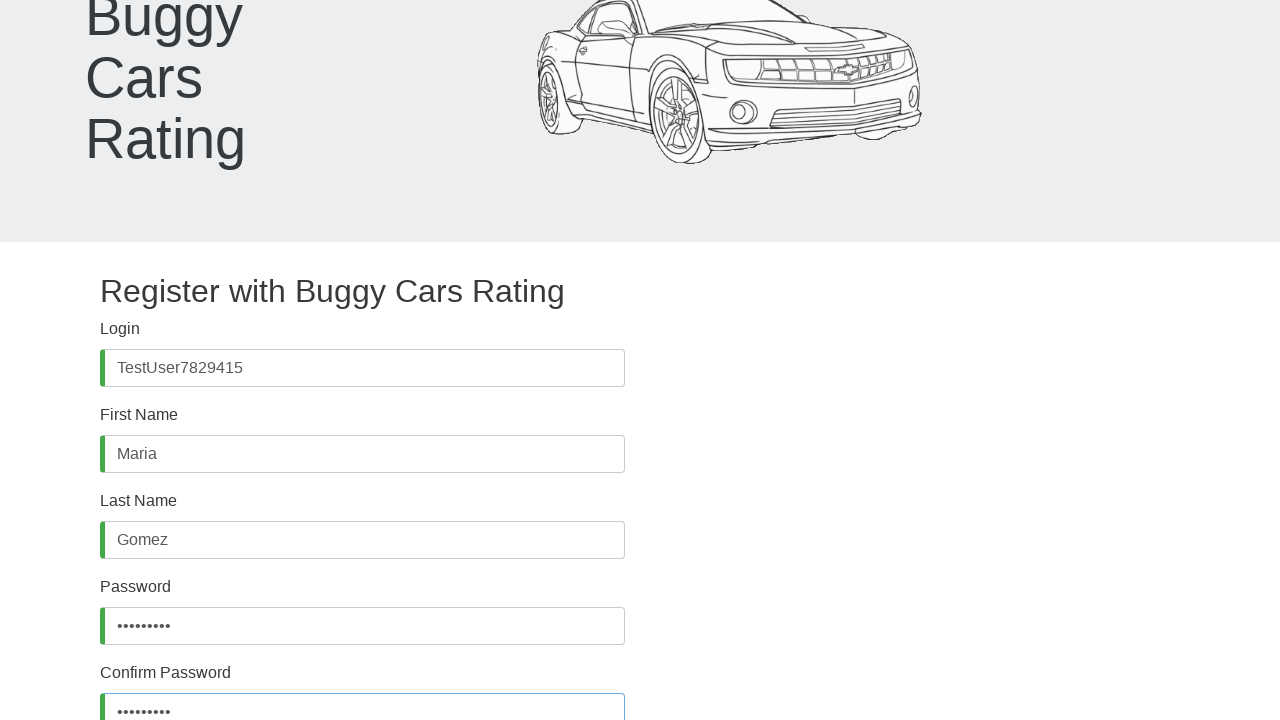

Submitted registration form by pressing Enter on #confirmPassword
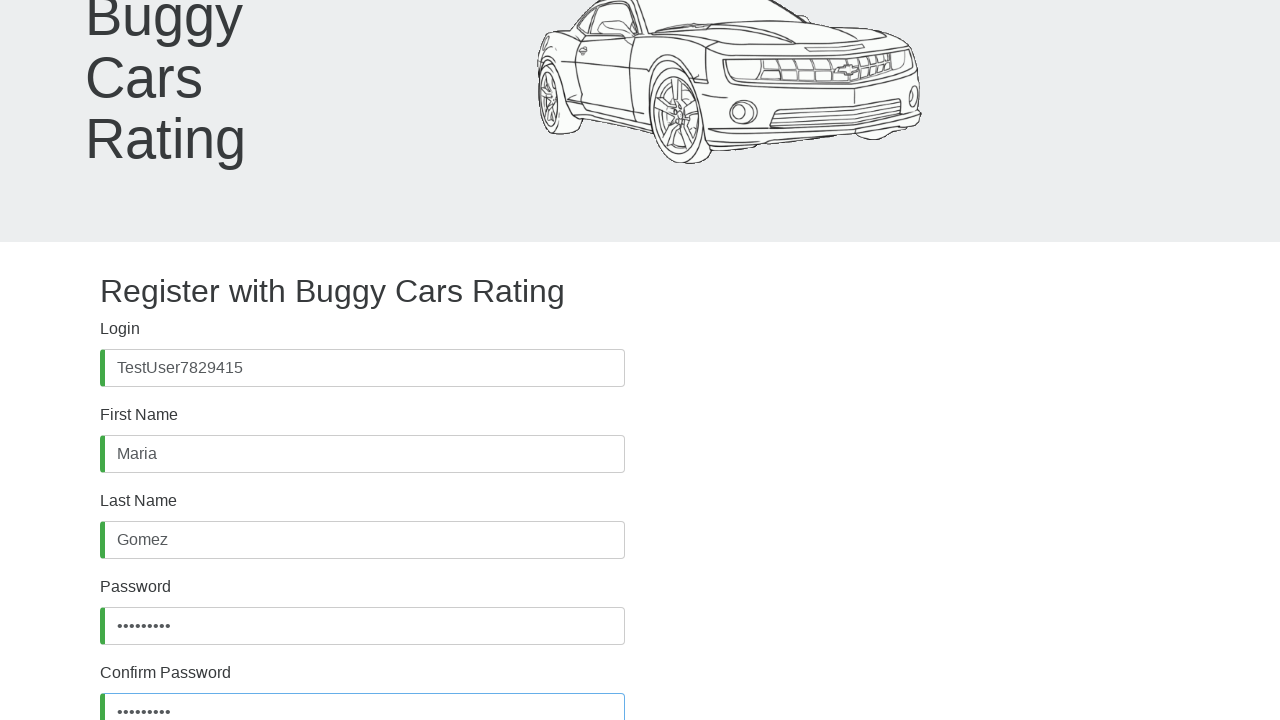

Waited 3 seconds for registration to process
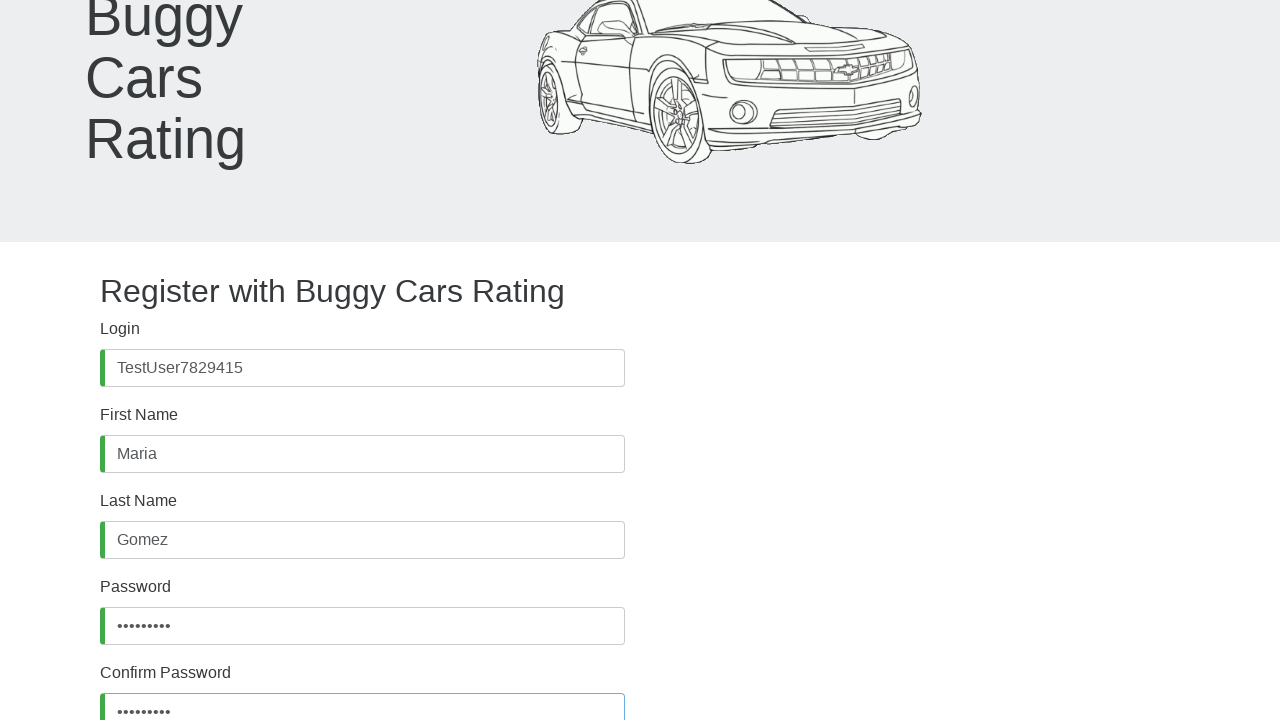

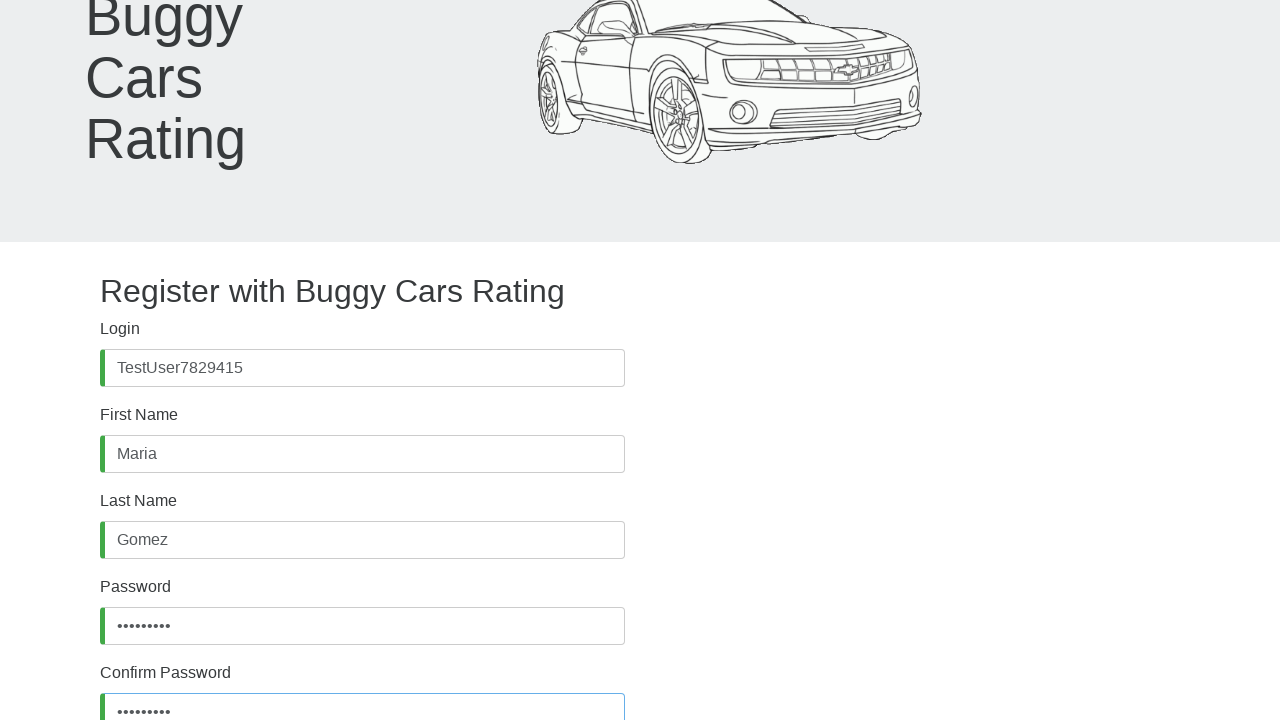